Navigates to an OpenCart demo site, opens the account menu, clicks on Register link, and verifies that the registration form is displayed by checking the Continue button and firstname placeholder.

Starting URL: https://naveenautomationlabs.com/opencart/

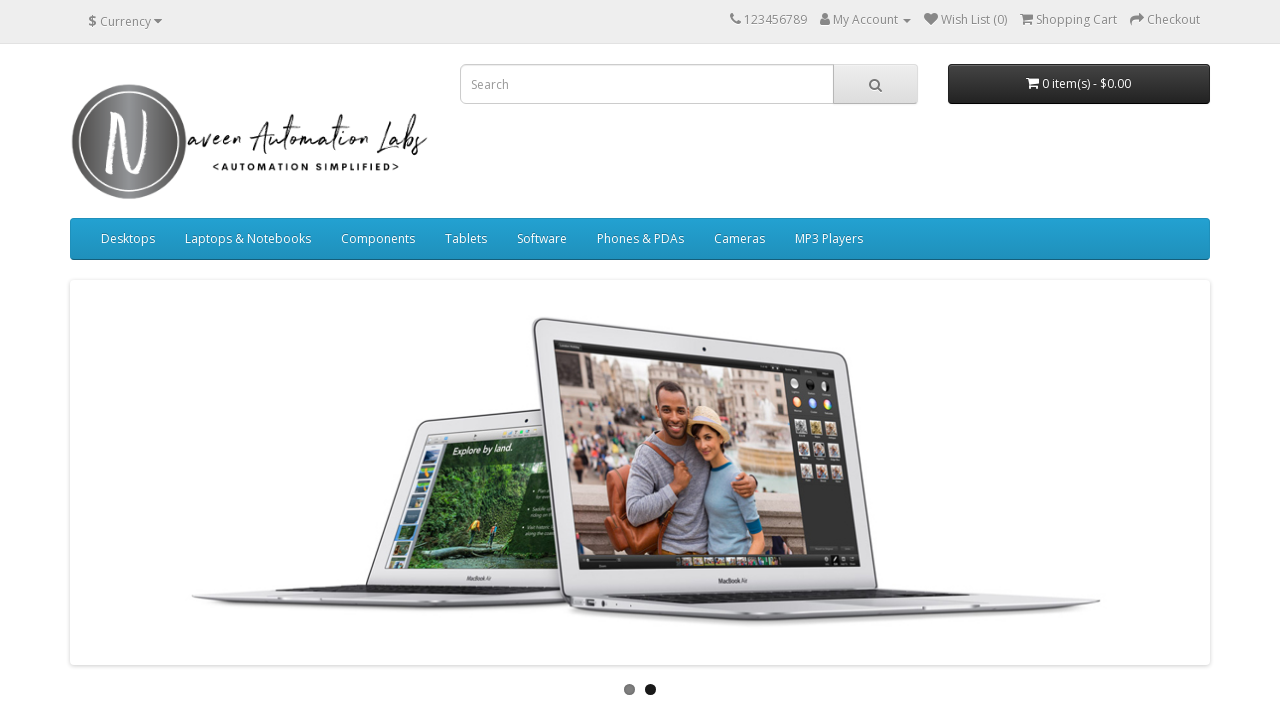

Clicked on account dropdown menu in top links at (907, 21) on xpath=//*[@id='top-links']/ul/li[2]/a/span[2]
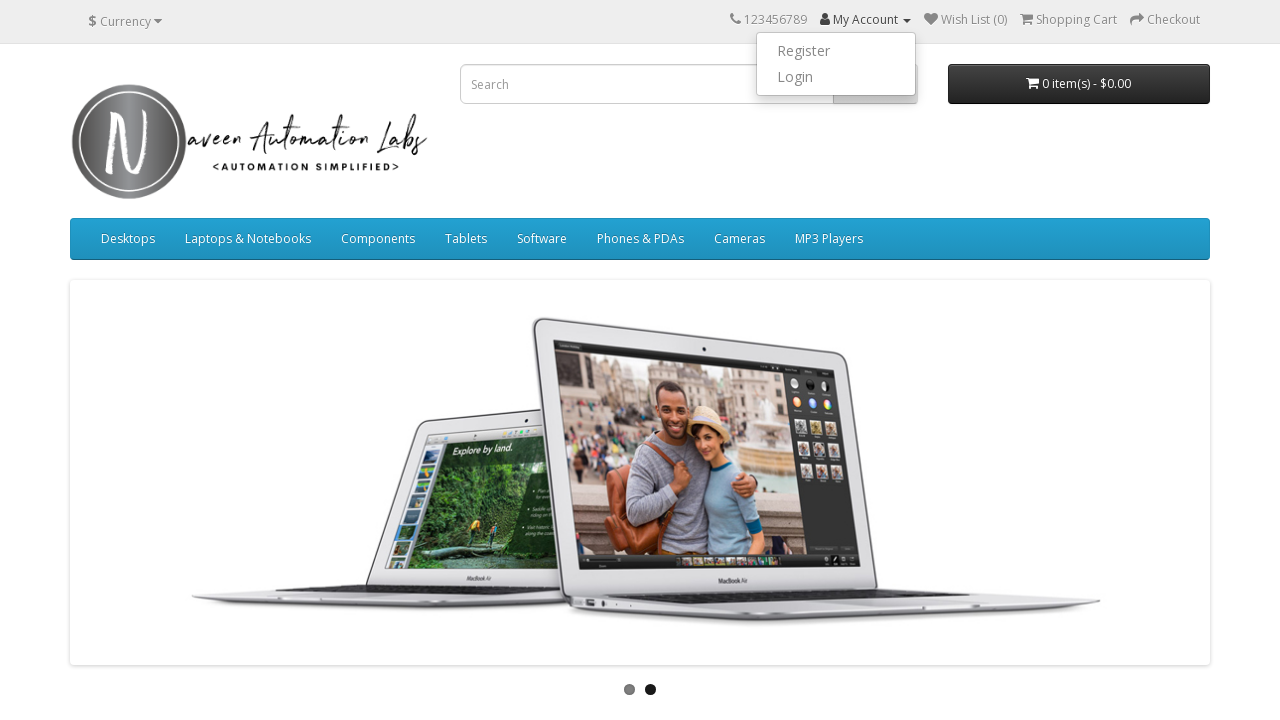

Clicked on Register link at (836, 51) on text=Register
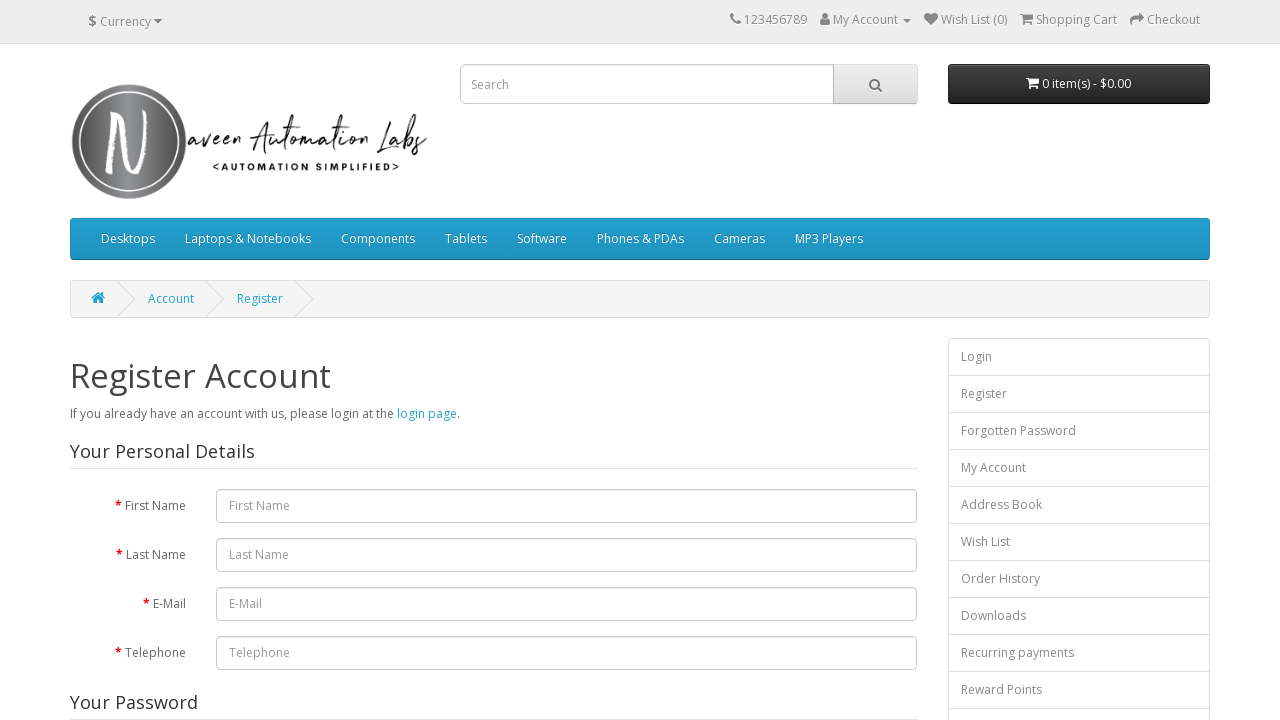

Registration form loaded - Continue button is displayed
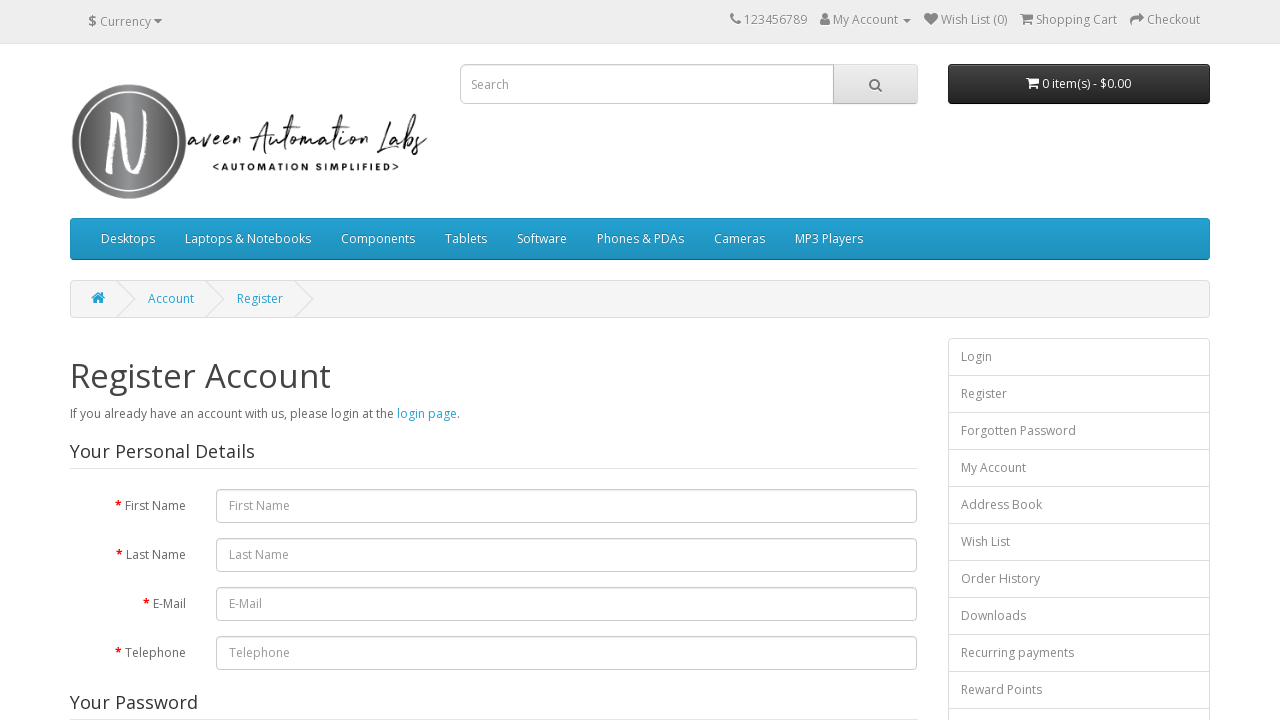

Firstname input field is available
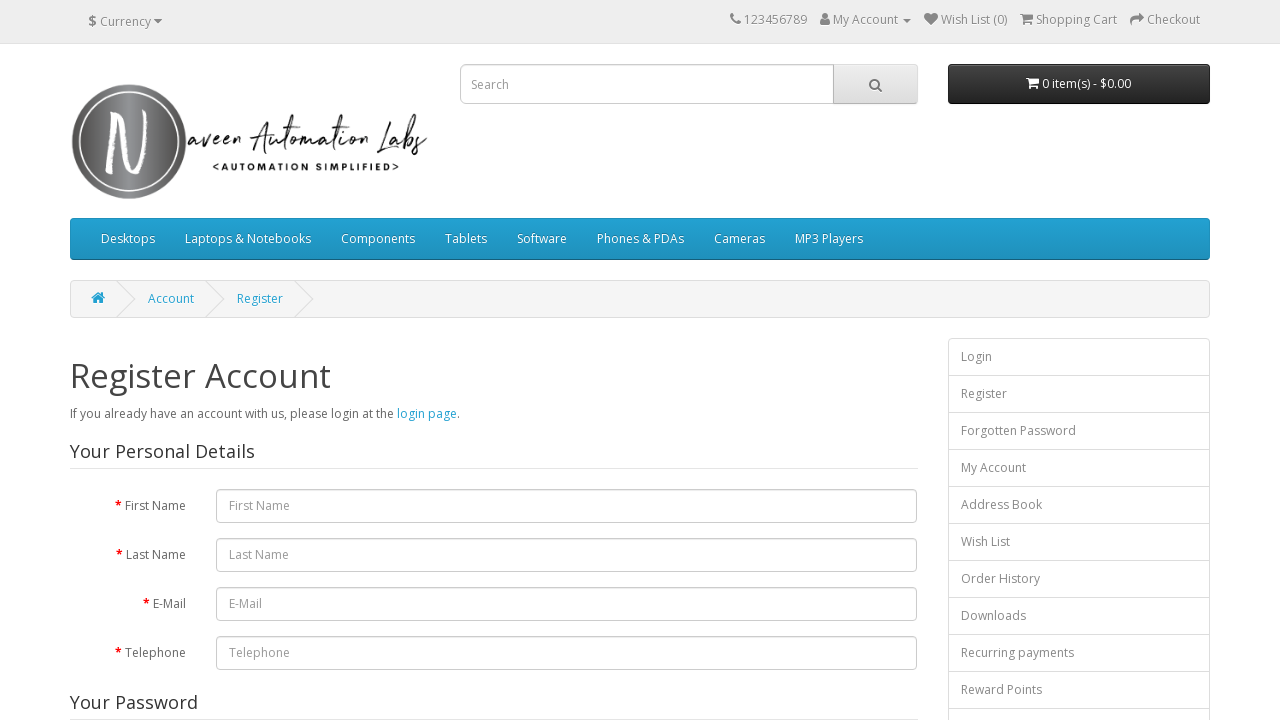

Retrieved firstname placeholder attribute: 'First Name'
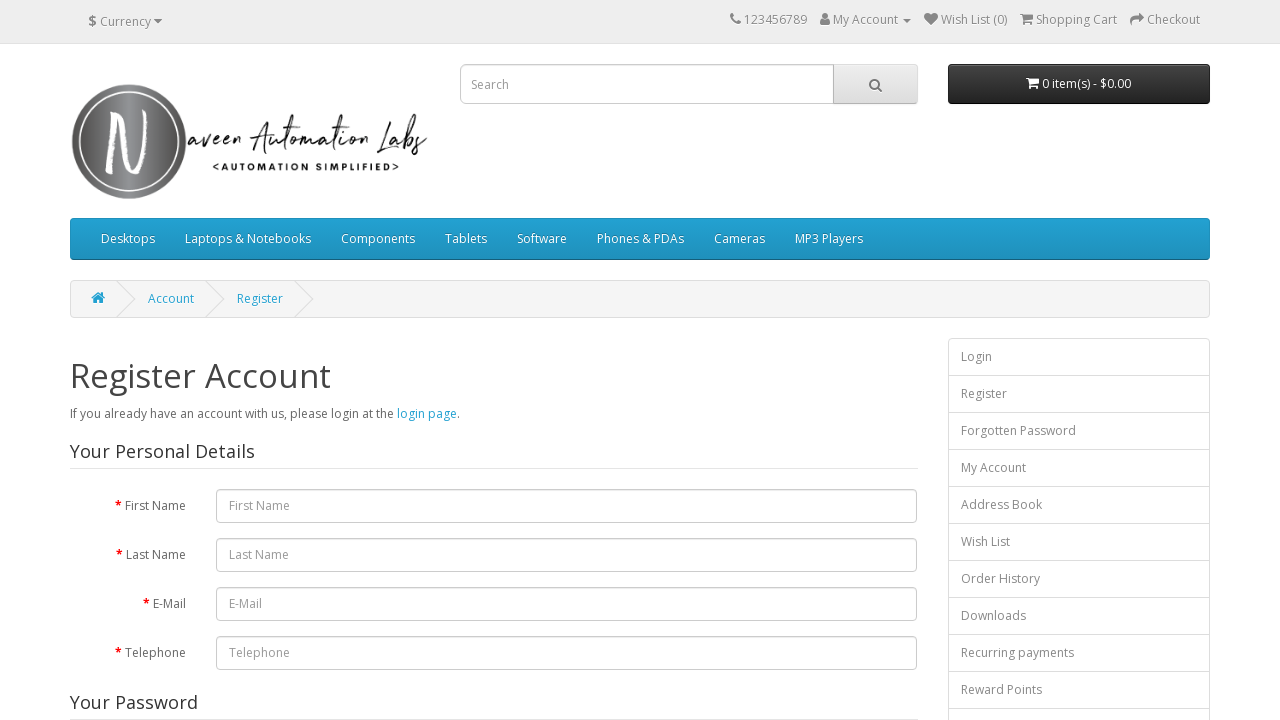

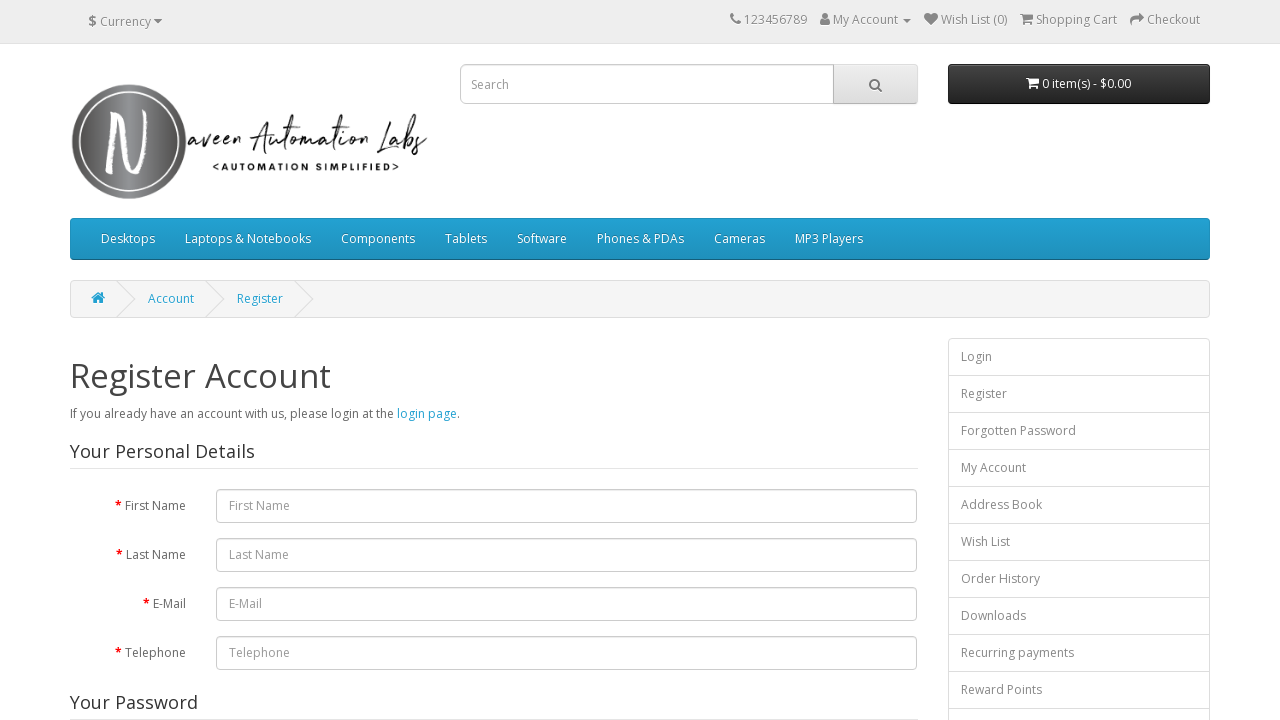